Tests keyboard actions including text selection, copy, cut, paste operations using keyboard shortcuts

Starting URL: https://testpages.herokuapp.com/styled/basic-html-form-test.html

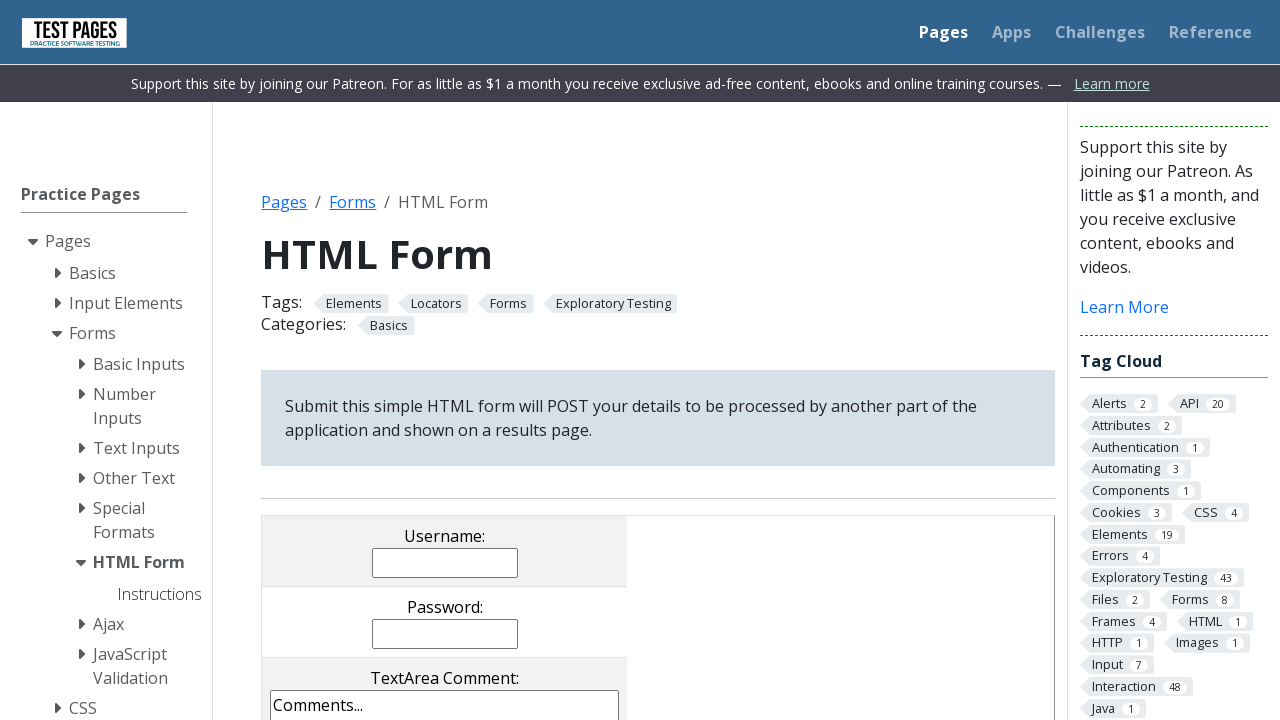

Cleared the comments textarea field on textarea[name='comments']
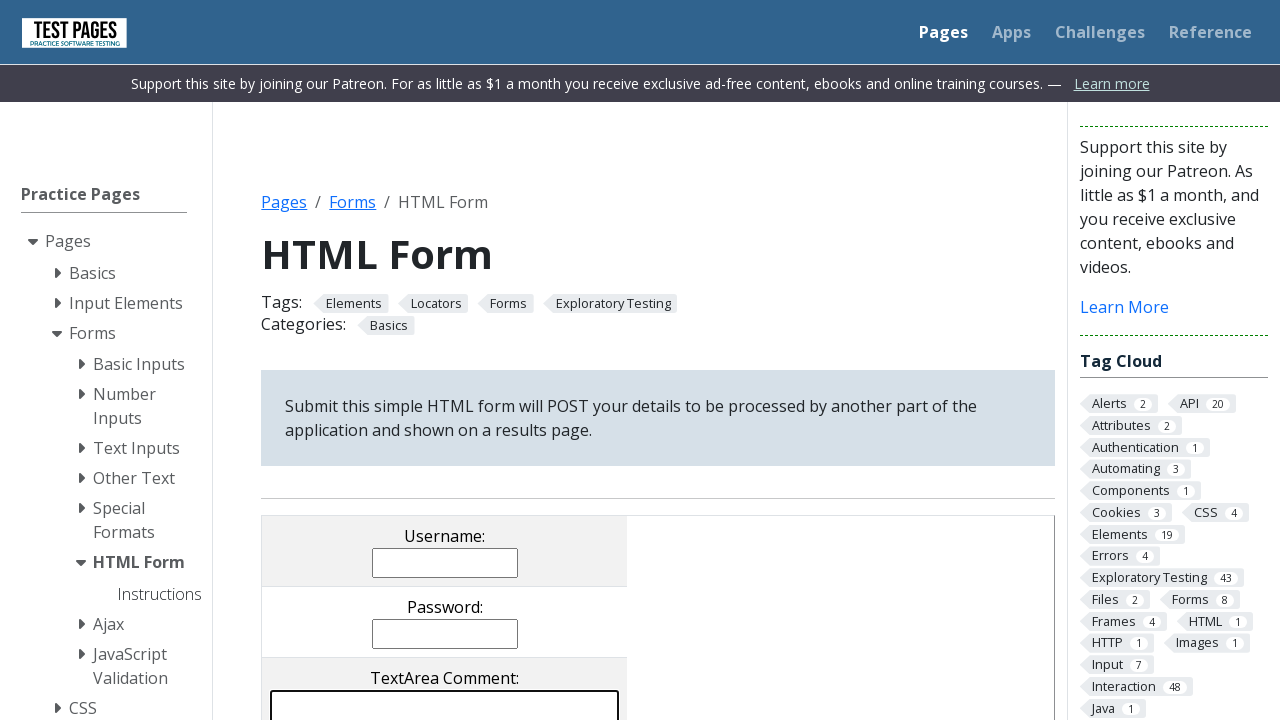

Typed 'Selenium!' into the comments field on textarea[name='comments']
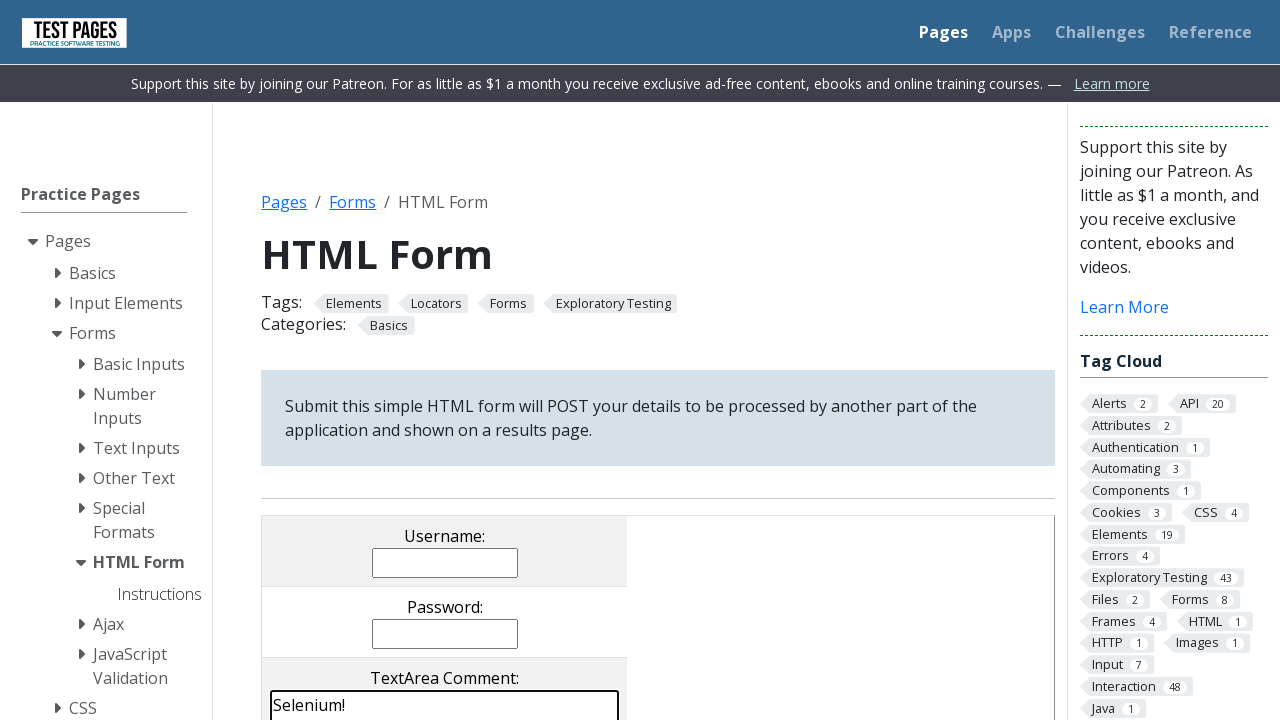

Pressed ArrowLeft key to move cursor
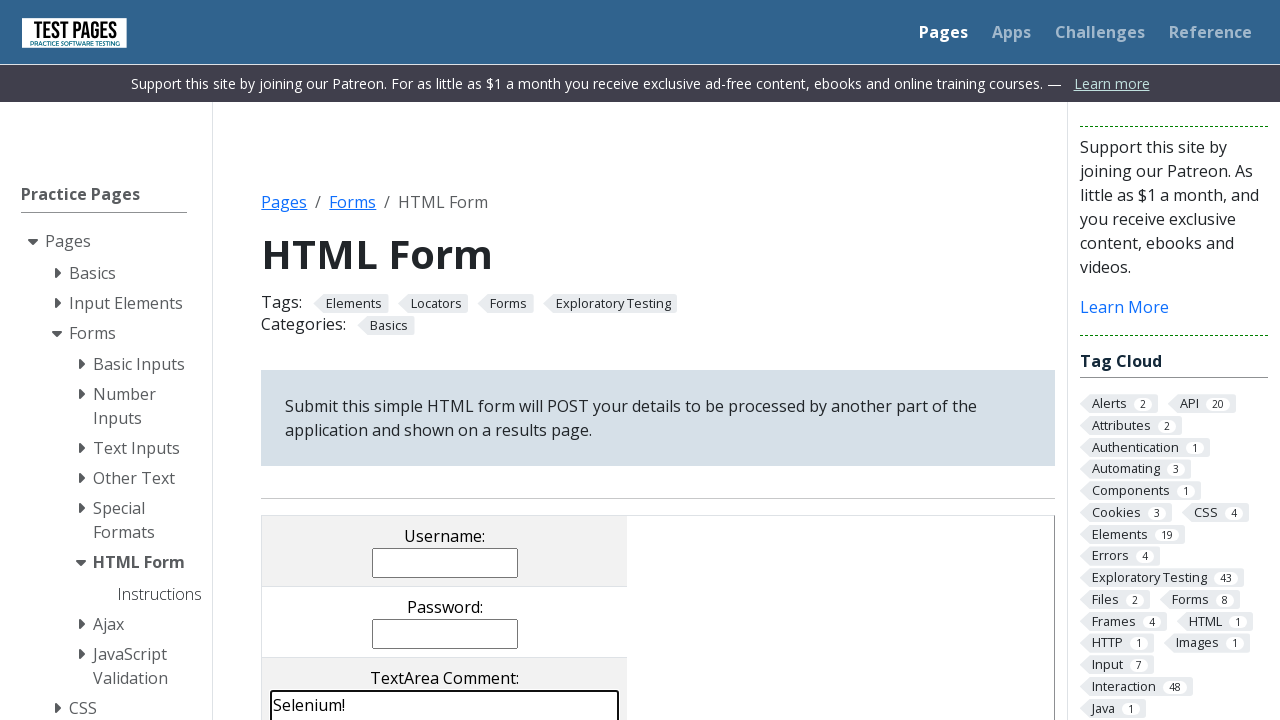

Pressed Shift+ArrowUp to select text
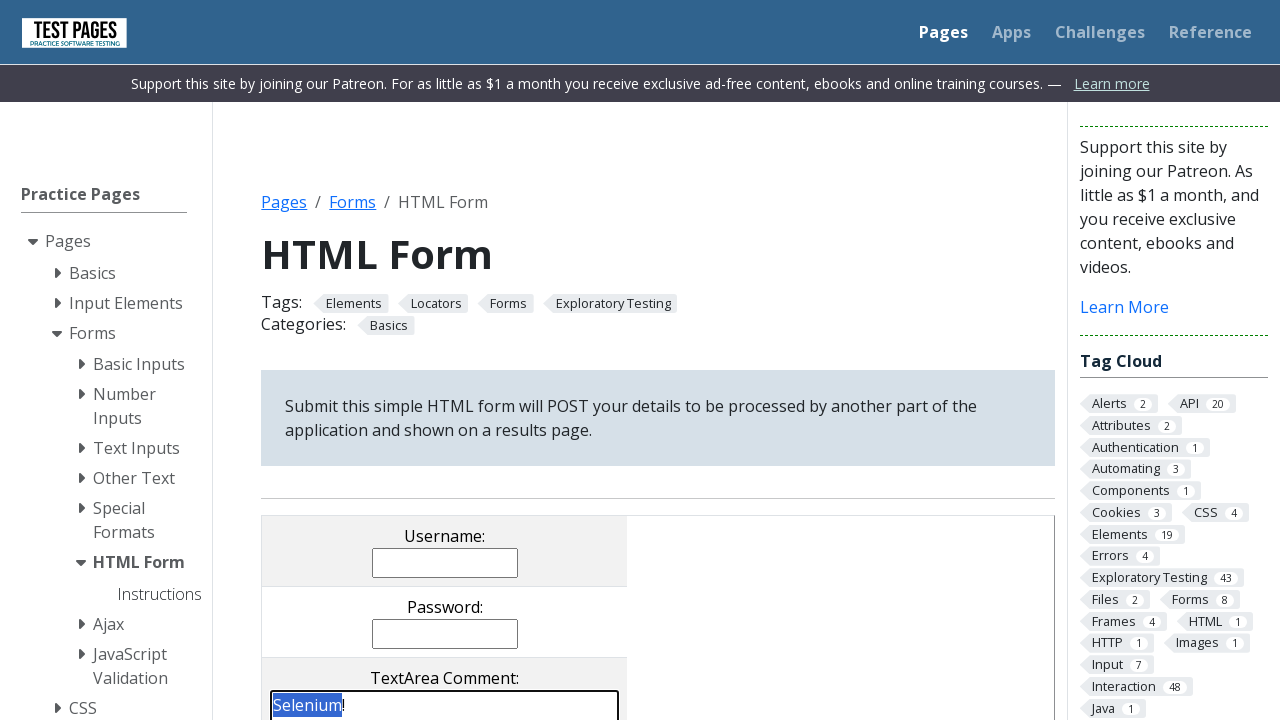

Cut selected text using Ctrl+X (or Cmd+X on Mac)
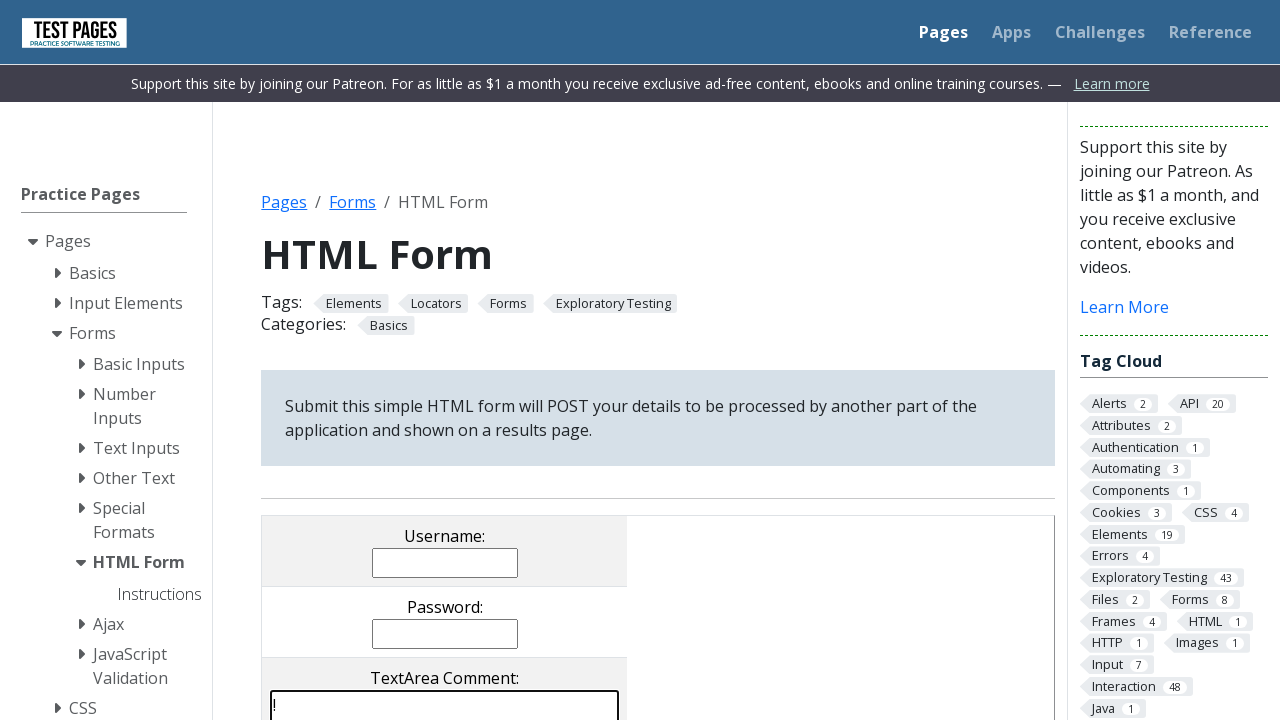

Pasted text using Ctrl+V (or Cmd+V on Mac)
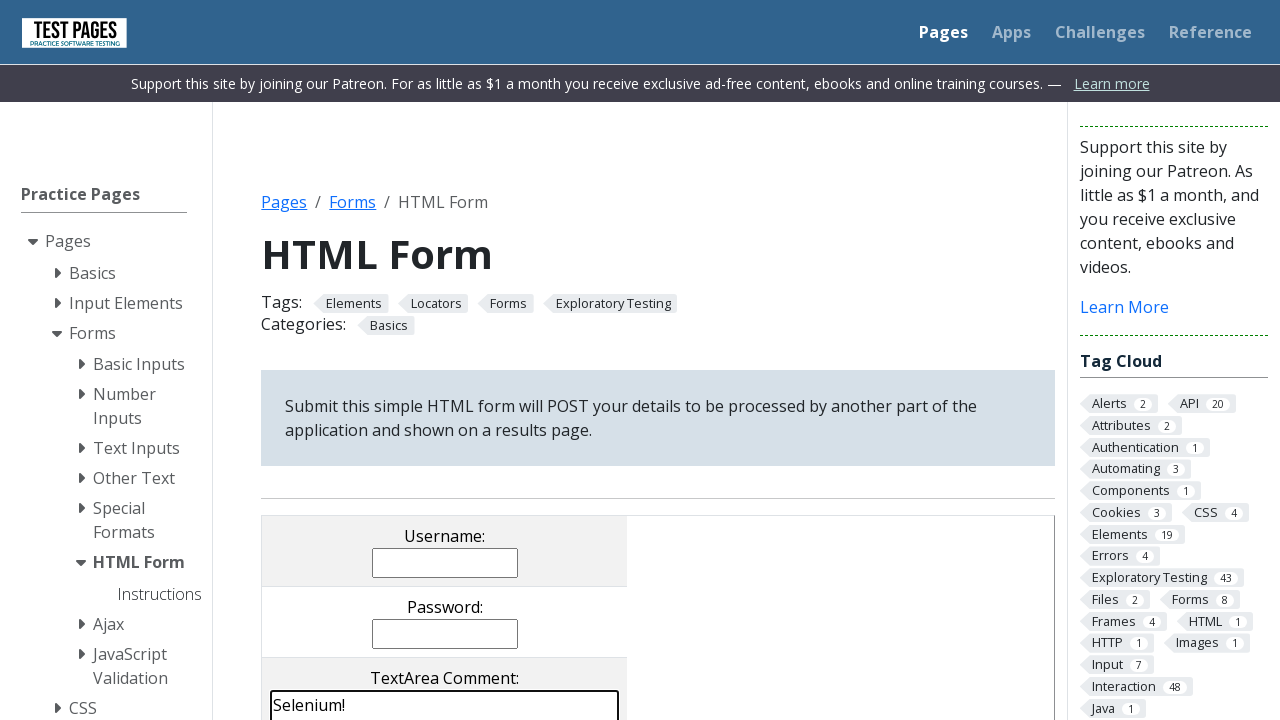

Pasted text again using Ctrl+V (or Cmd+V on Mac)
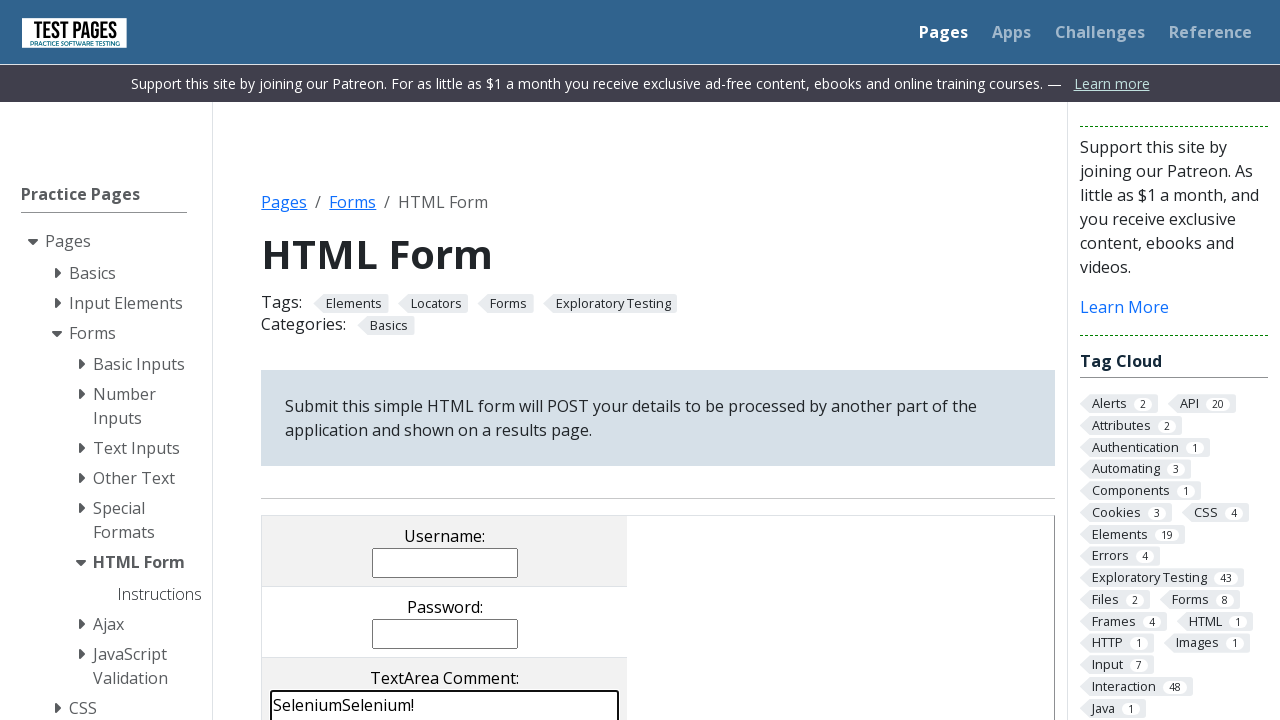

Selected all text using Ctrl+A (or Cmd+A on Mac)
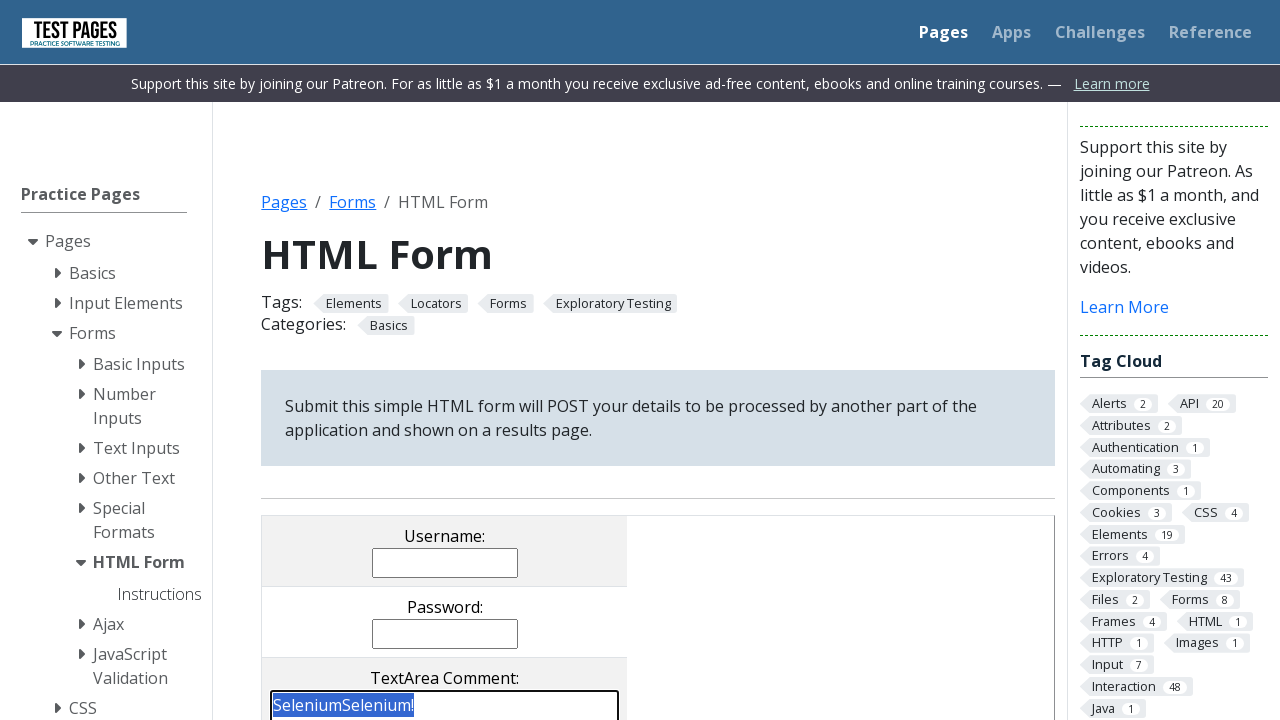

Copied text using Ctrl+C (or Cmd+C on Mac)
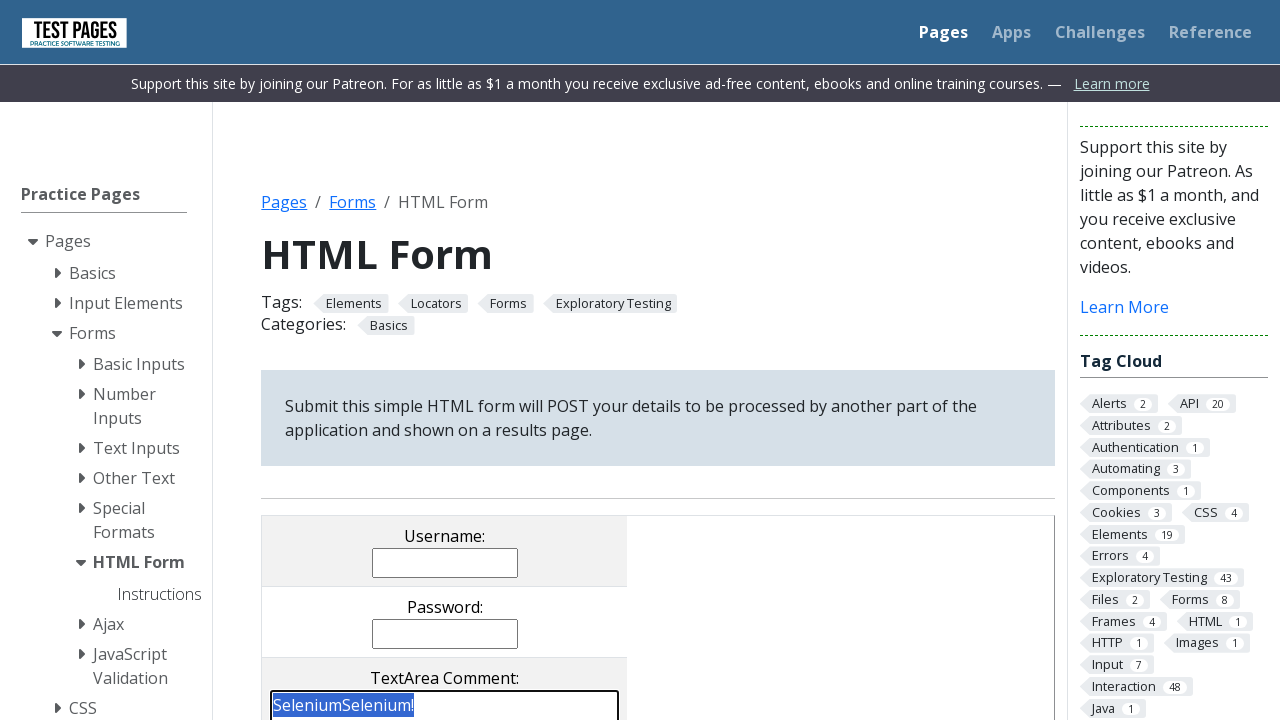

Pressed Delete key to remove text
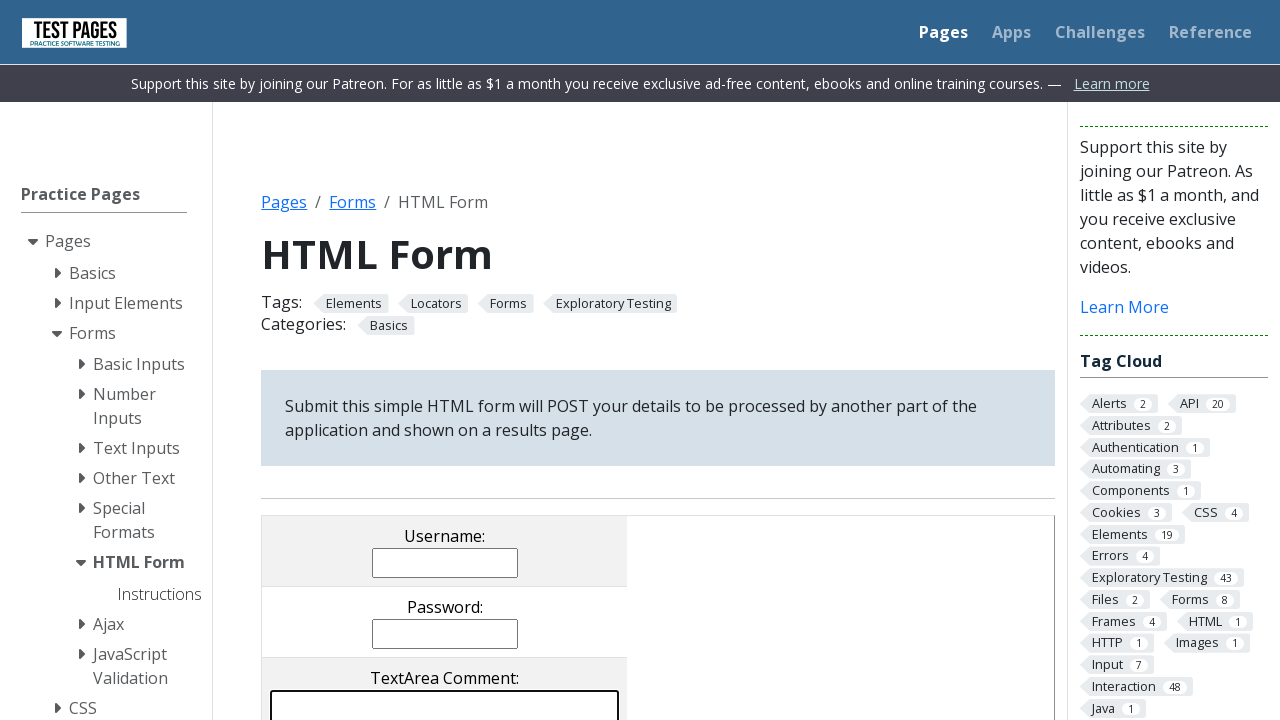

Clicked on the username input field at (445, 562) on input[name='username']
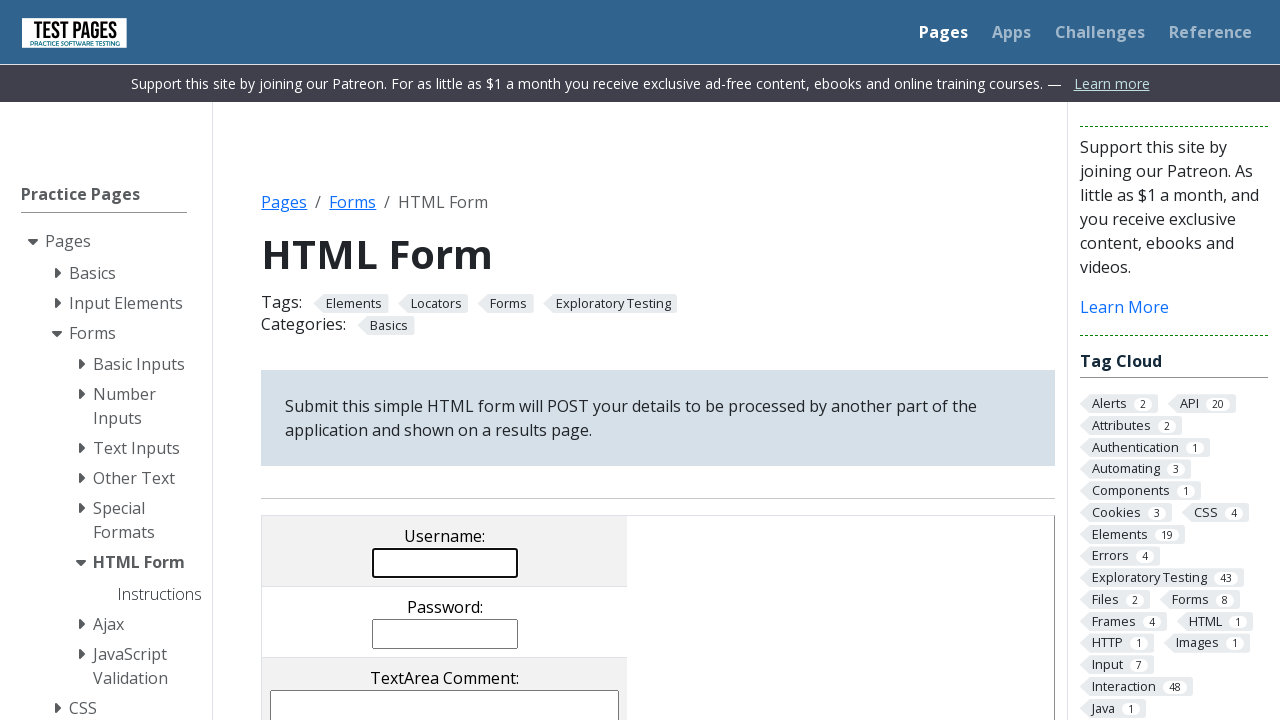

Pasted copied text into username field using Ctrl+V (or Cmd+V on Mac)
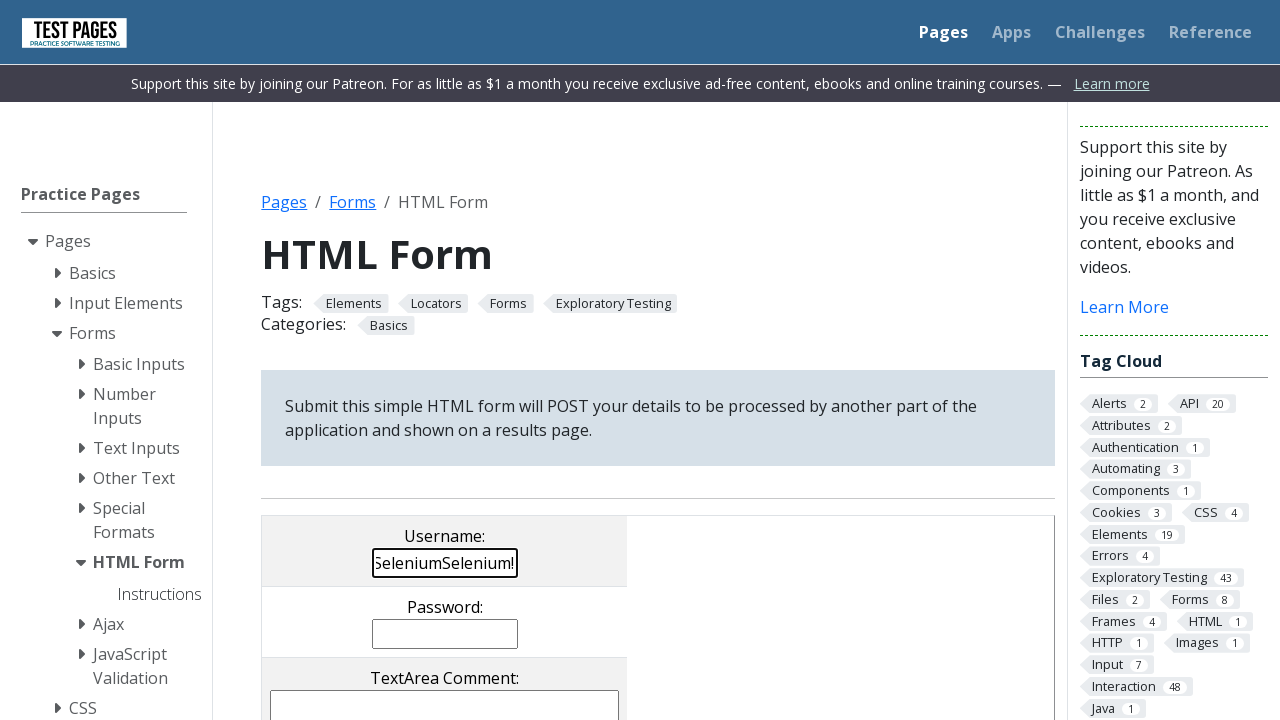

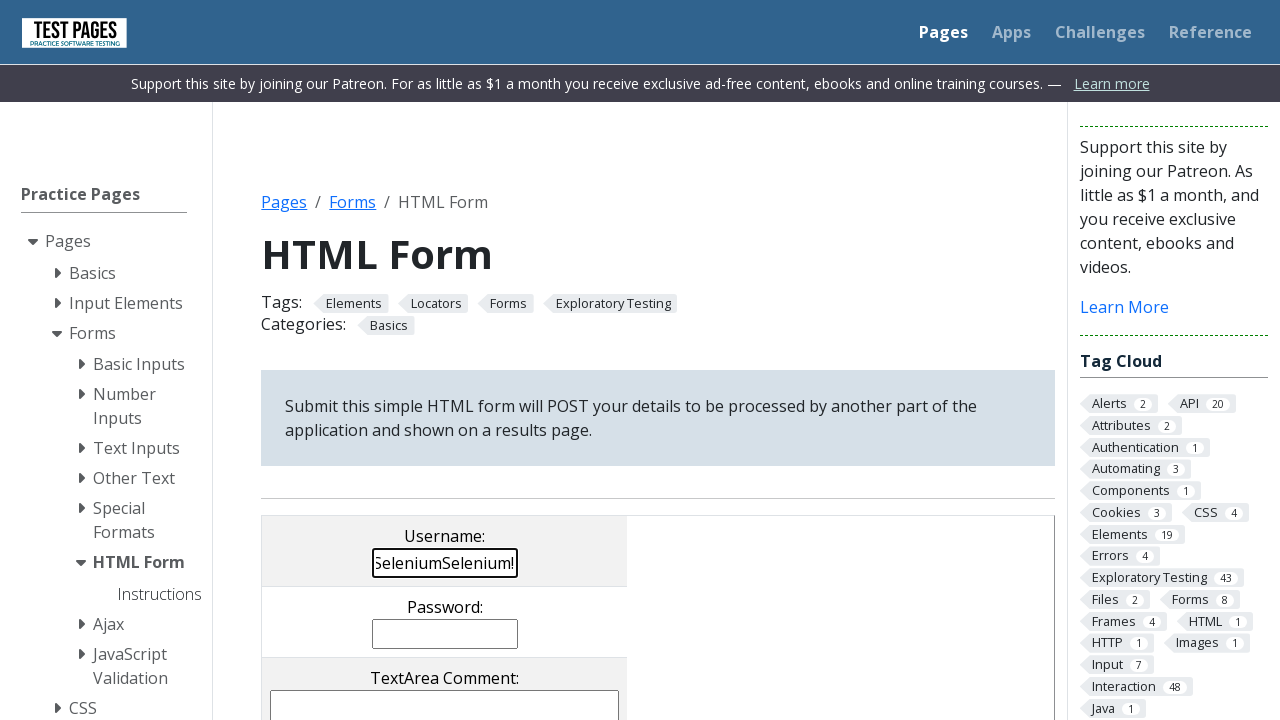